Tests dropdown functionality by selecting the 'Consultant' option from a dropdown menu

Starting URL: https://rahulshettyacademy.com/loginpagePractise/

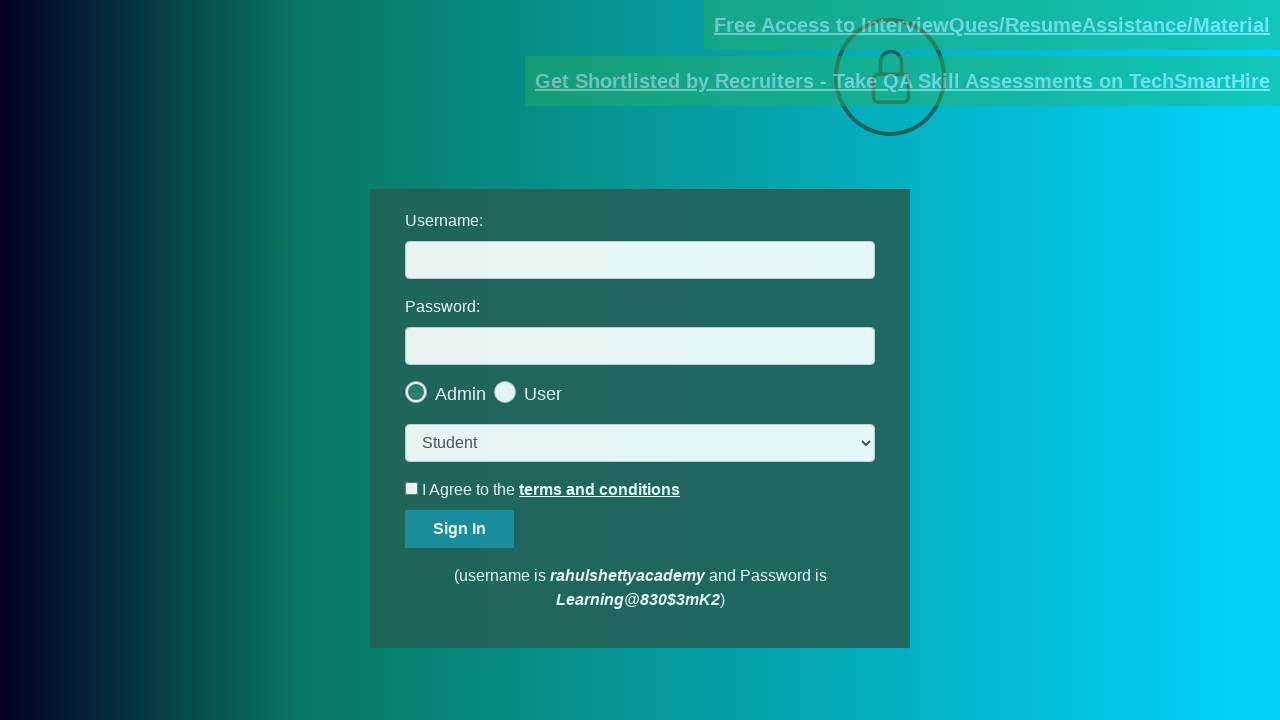

Navigated to login practice page
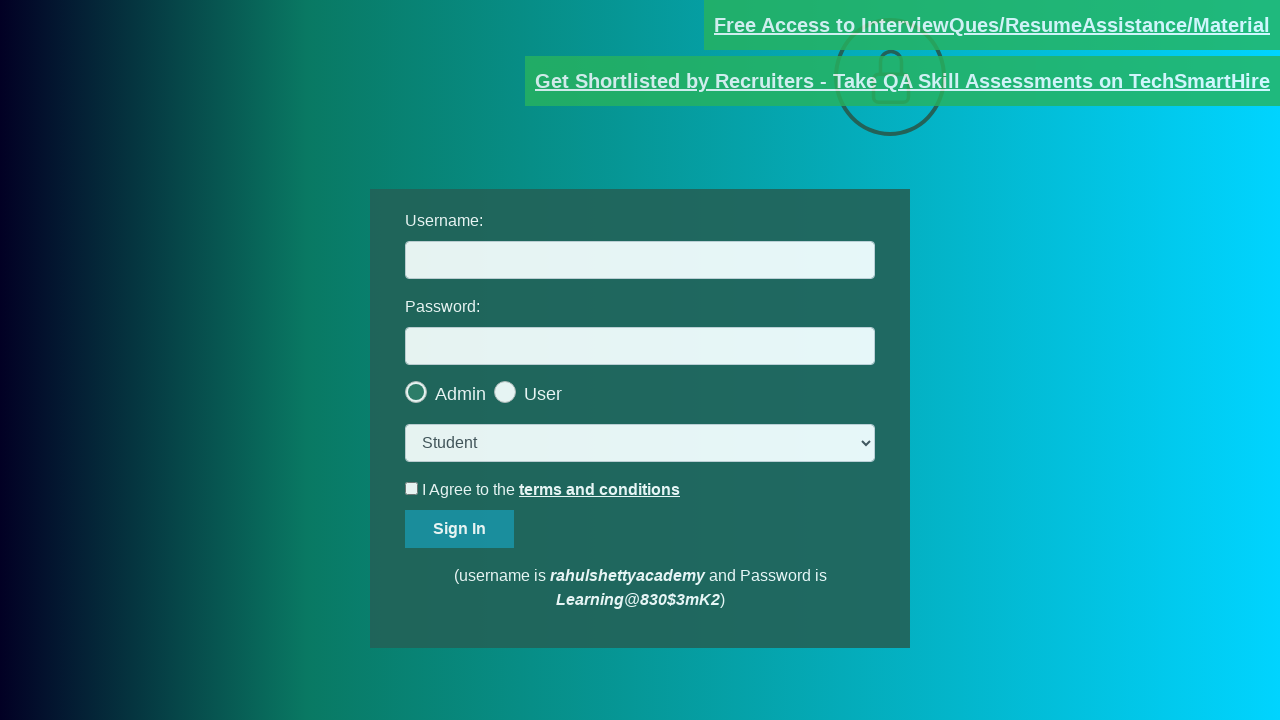

Selected 'Consultant' option from dropdown menu on [data-style=btn-info]
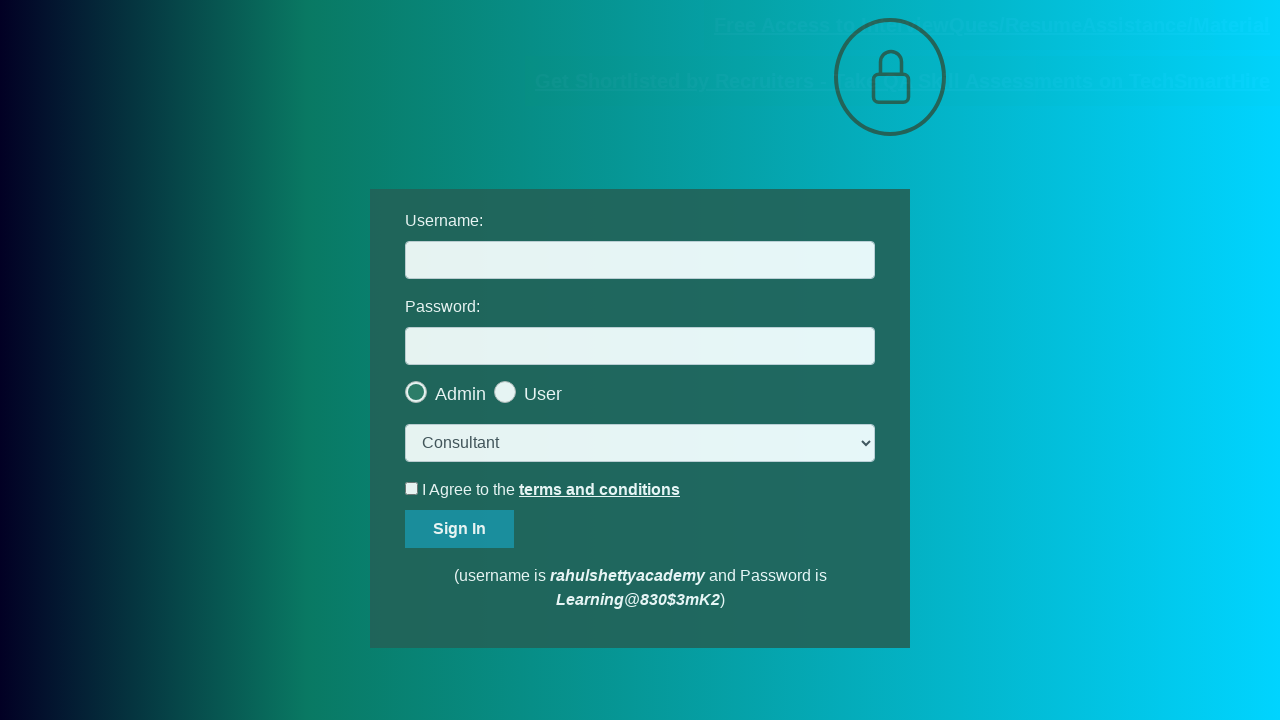

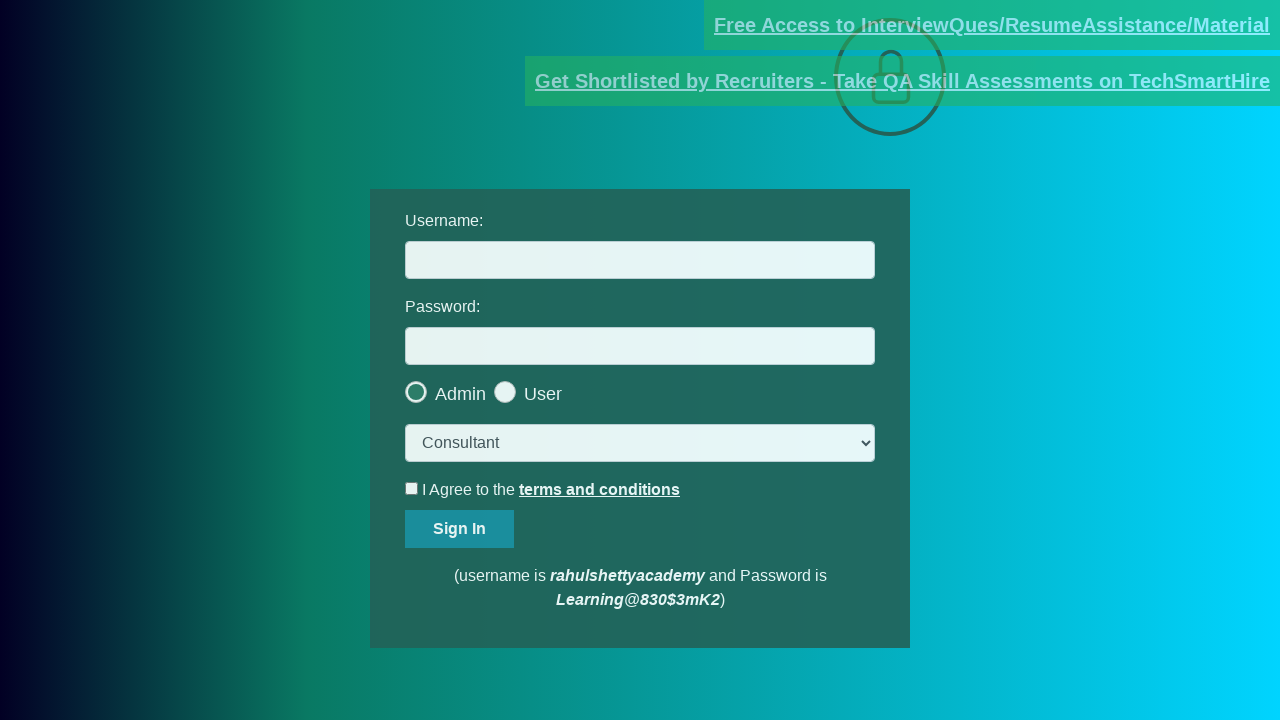